Tests inputting a value into a disabled text field by using JavaScript to enable the field first, then entering a value

Starting URL: https://seleniumpractise.blogspot.com/2016/09/how-to-work-with-disable-textbox-or.html

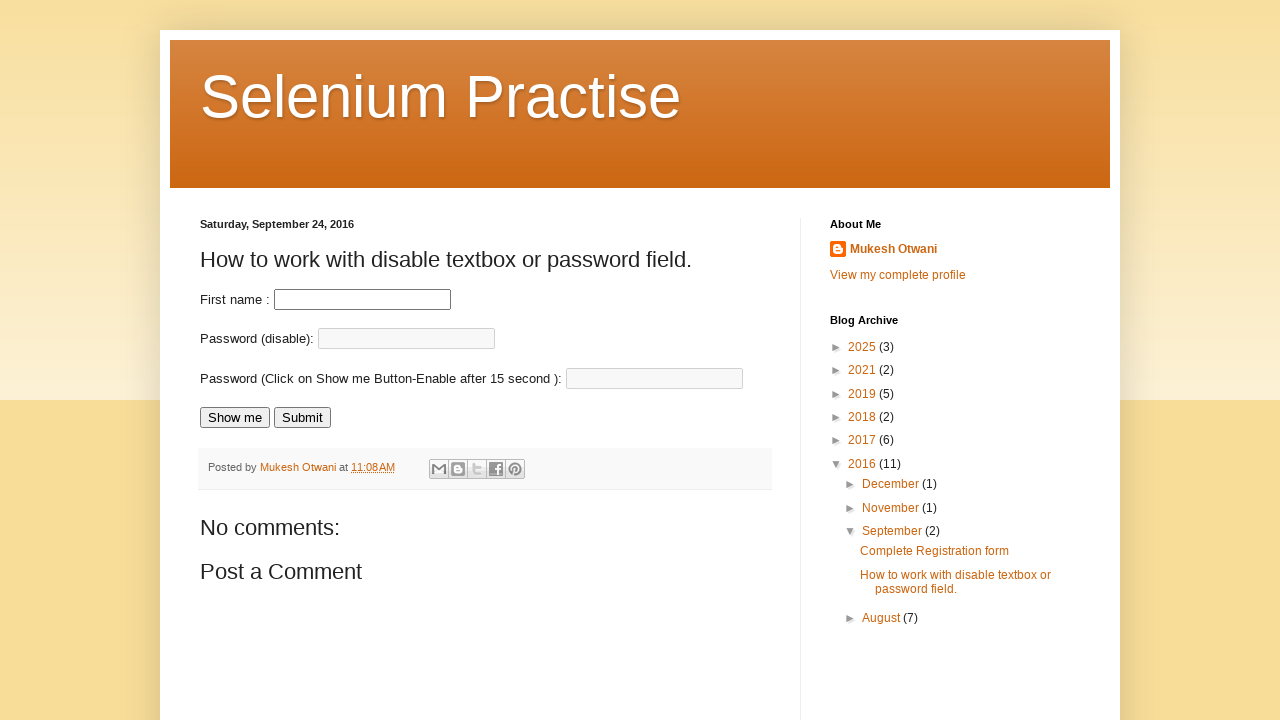

Waited for disabled input field to be present
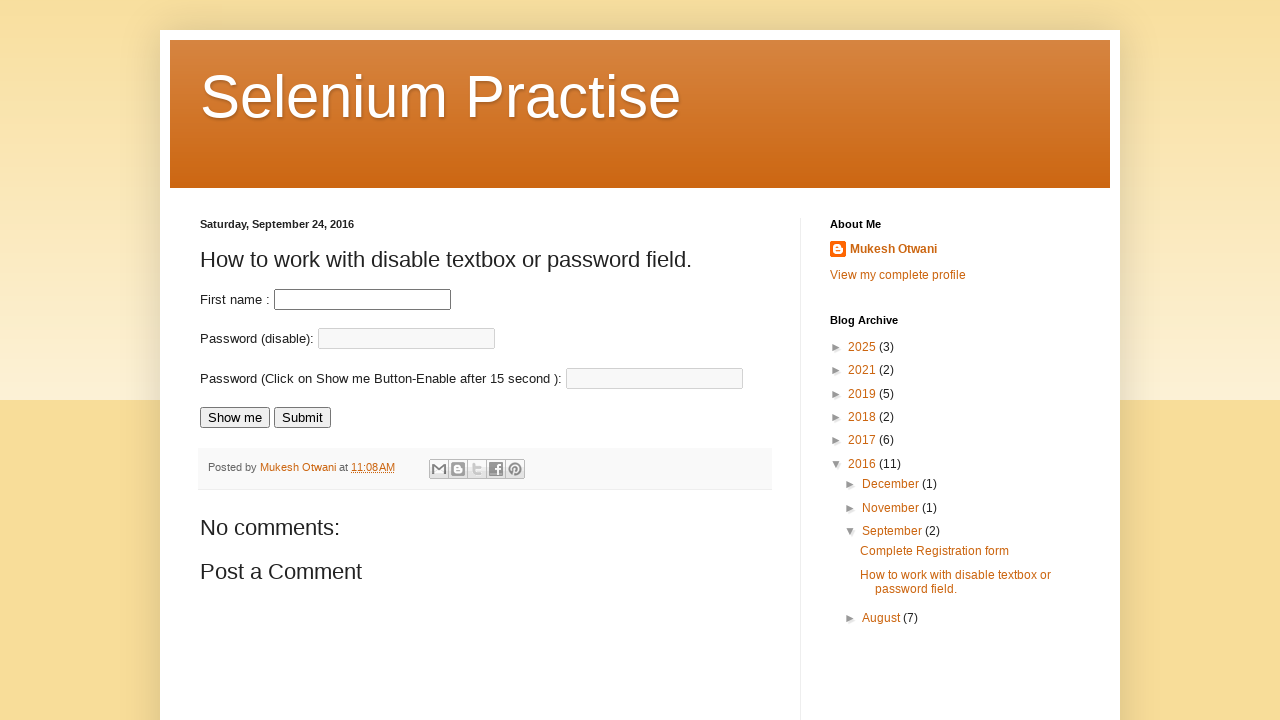

Enabled the disabled input field using JavaScript
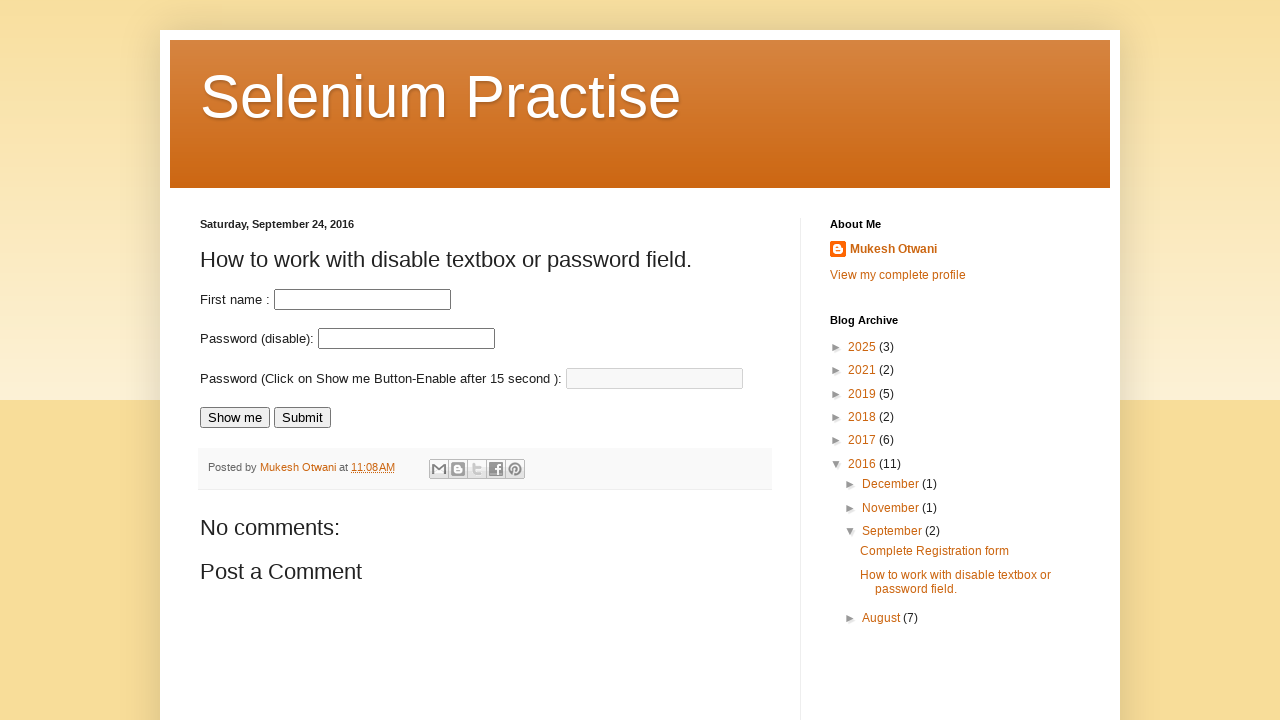

Filled the enabled input field with 'TestValue123' on input#fname
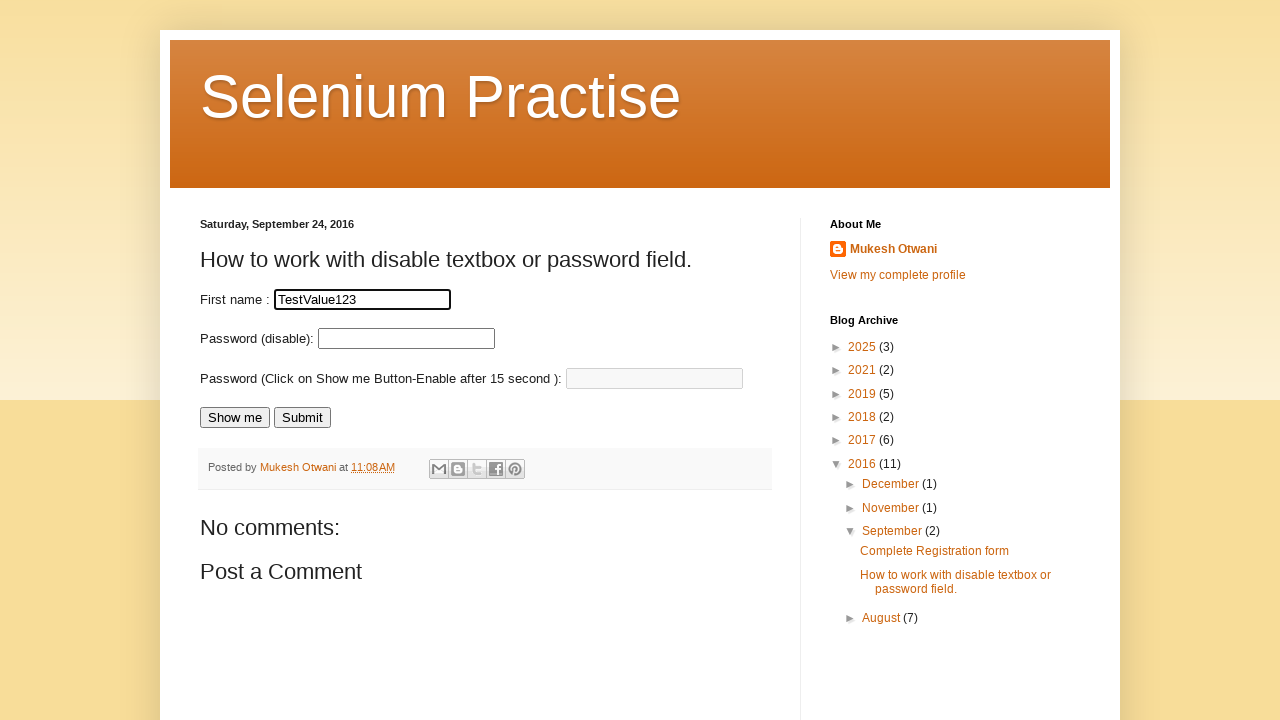

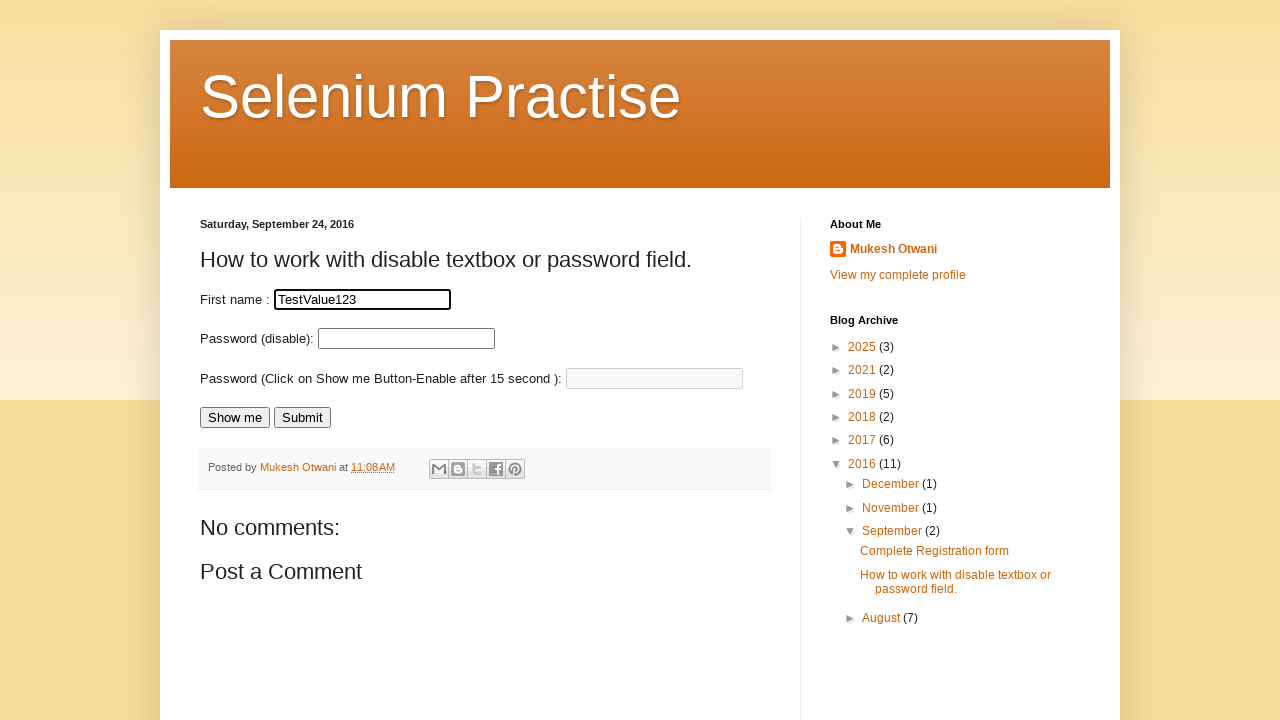